Navigates to Nykaa skin products category page, clicks on product links to open them in new tabs, and verifies product pages load with expected content elements.

Starting URL: https://www.nykaa.com/skin/c/8377?search_redirection=True

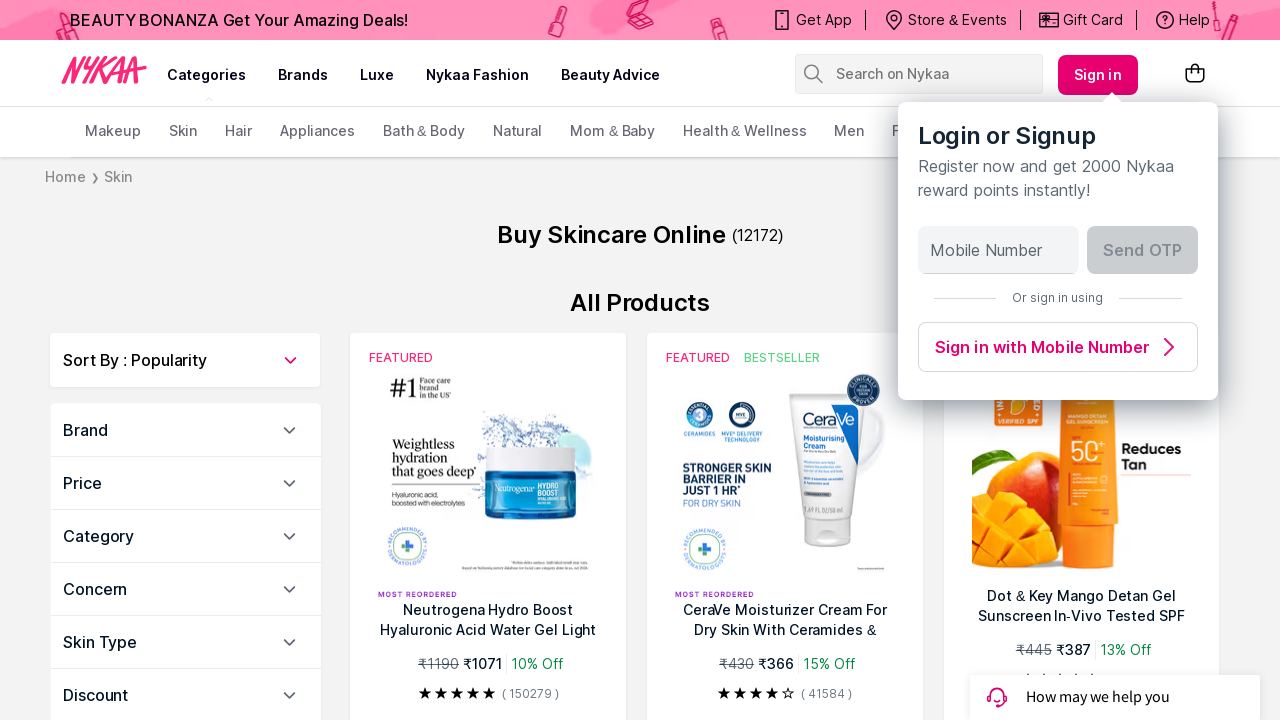

Waited for product links selector to load on Nykaa skin category page
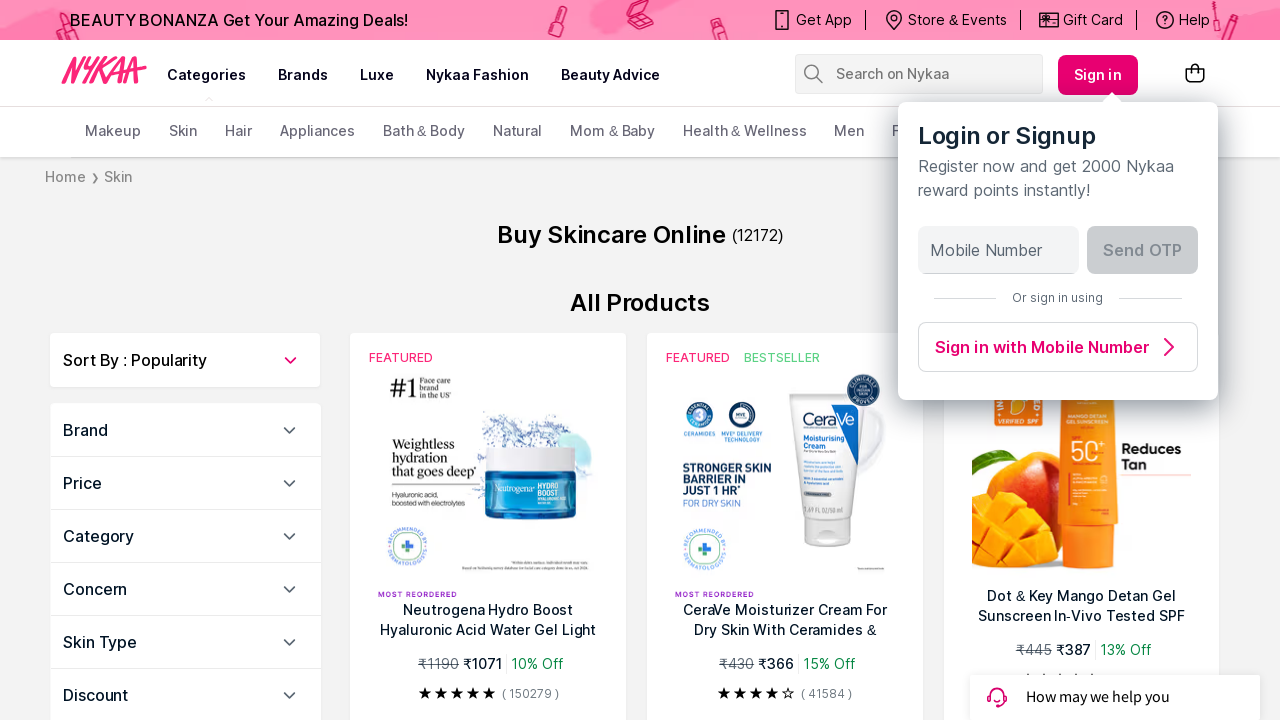

Located all product link elements
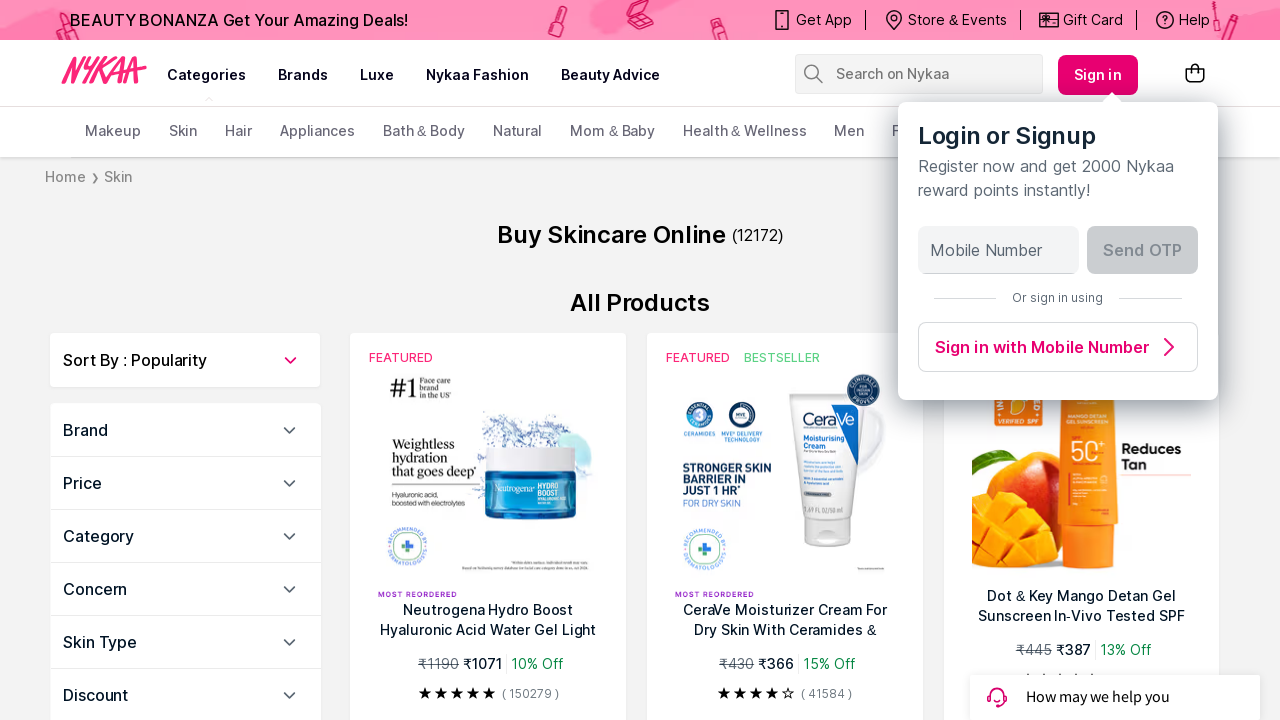

Counted 20 product links on the page
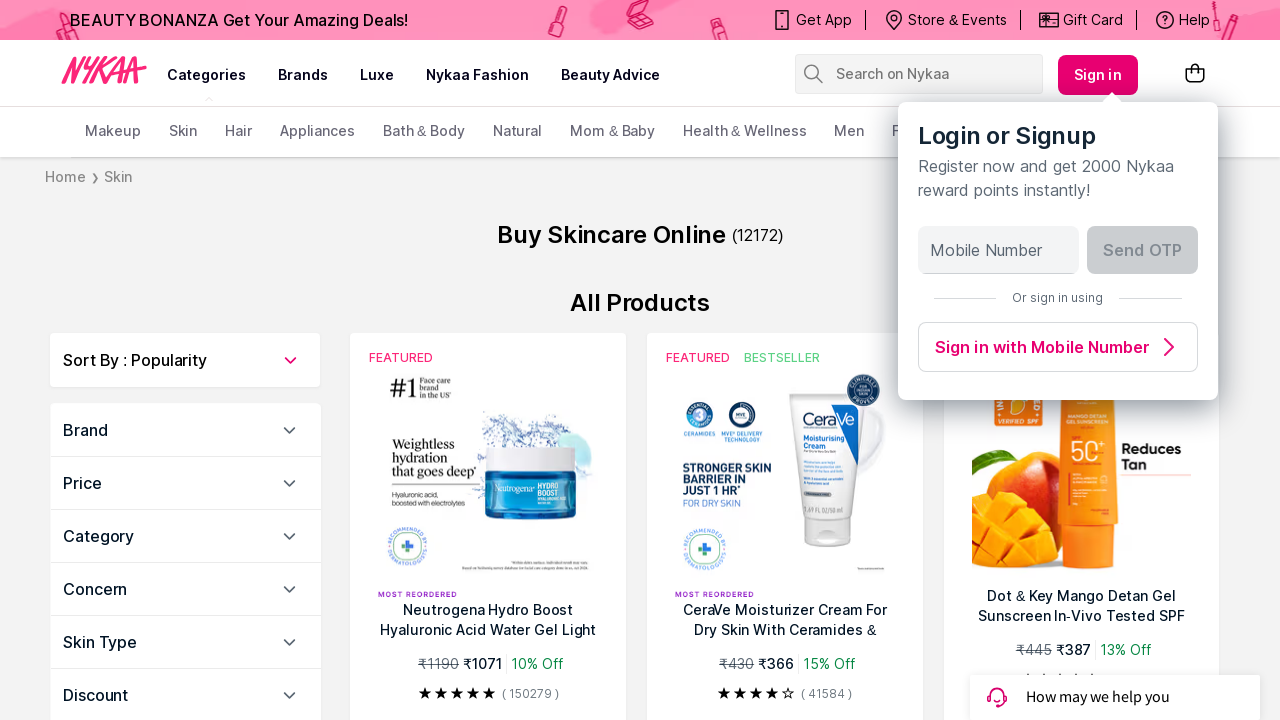

Clicked product link #1, which opened in a new tab at (488, 538) on .css-qlopj4 >> nth=0
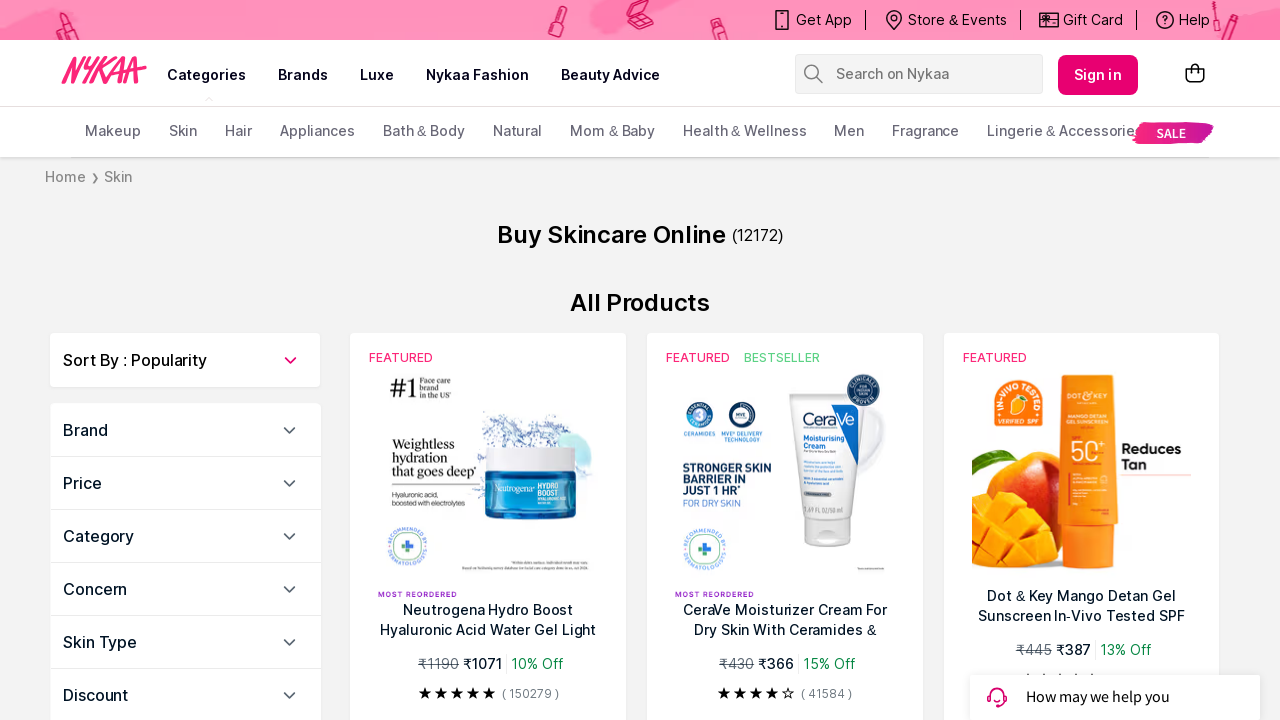

Product page #1 loaded completely
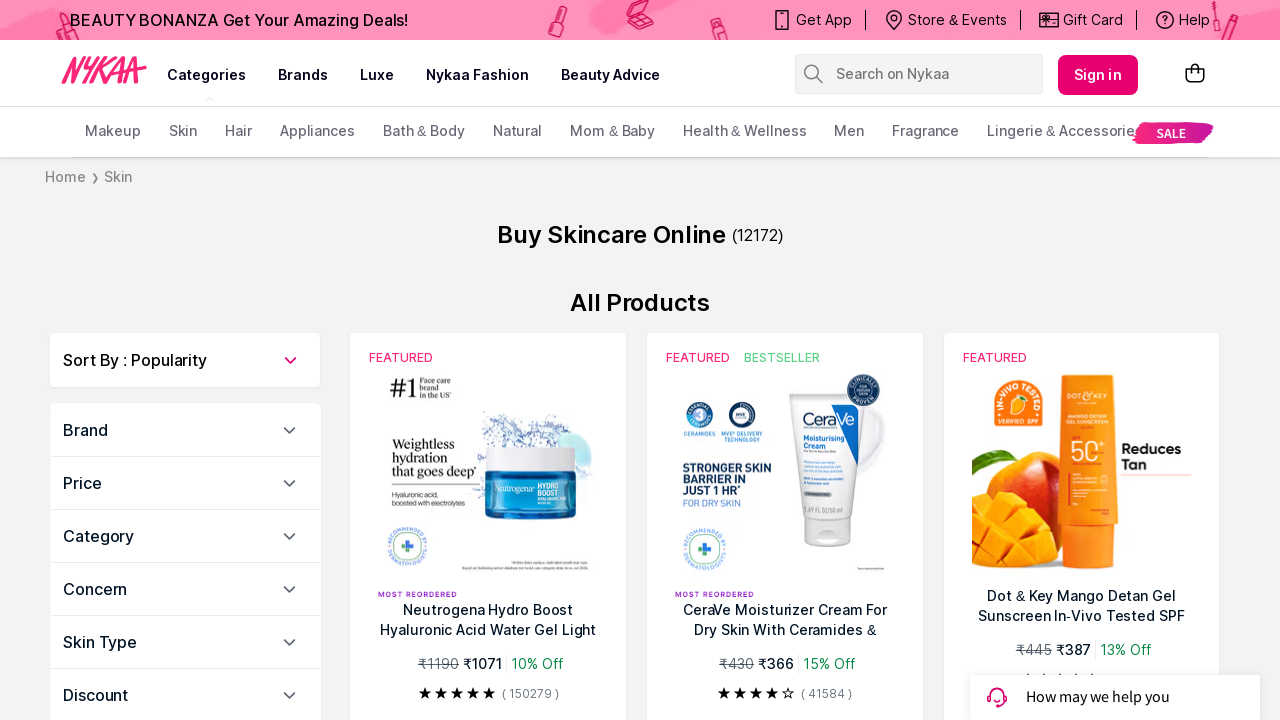

Verified product page #1 contains product heading element
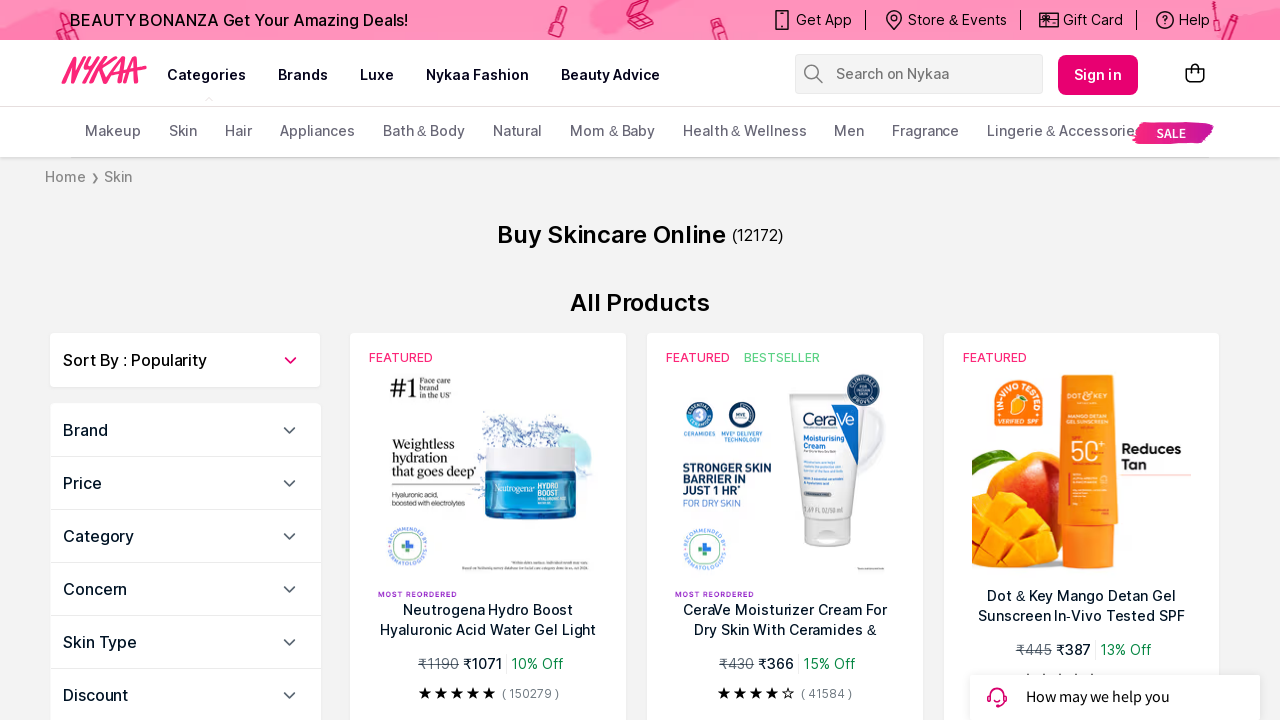

Closed product page #1 tab
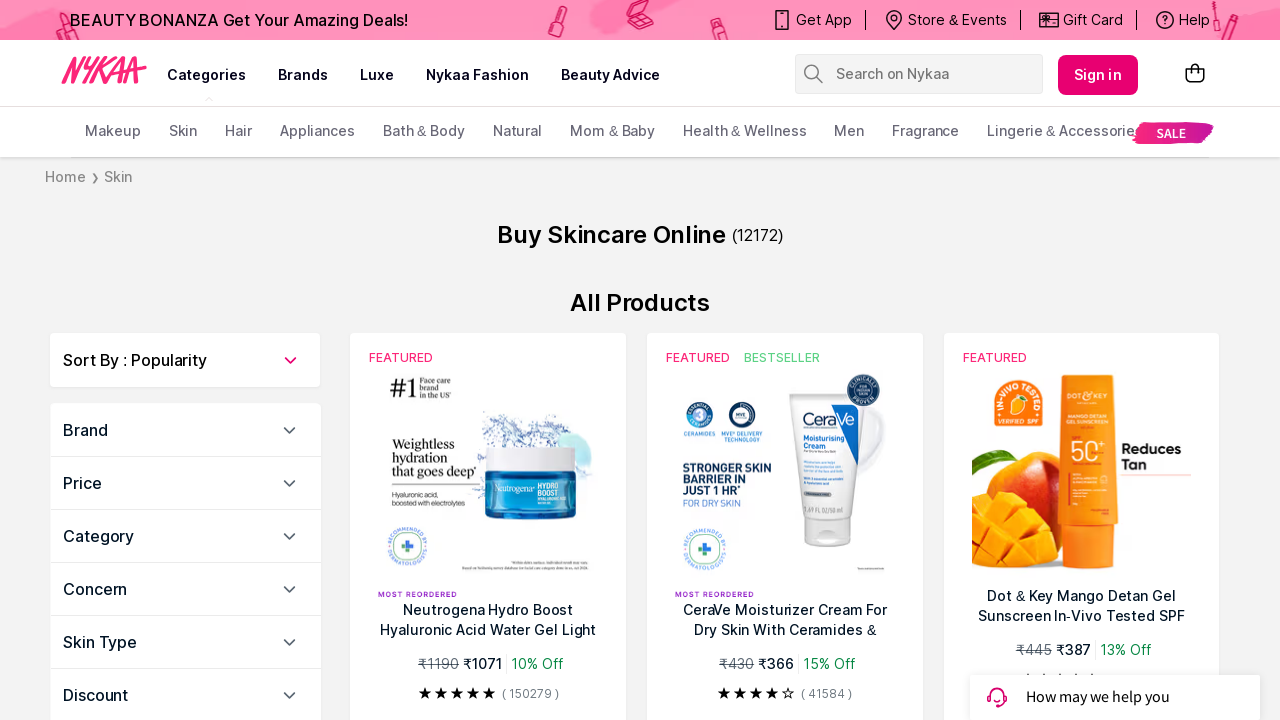

Clicked product link #2, which opened in a new tab at (785, 538) on .css-qlopj4 >> nth=1
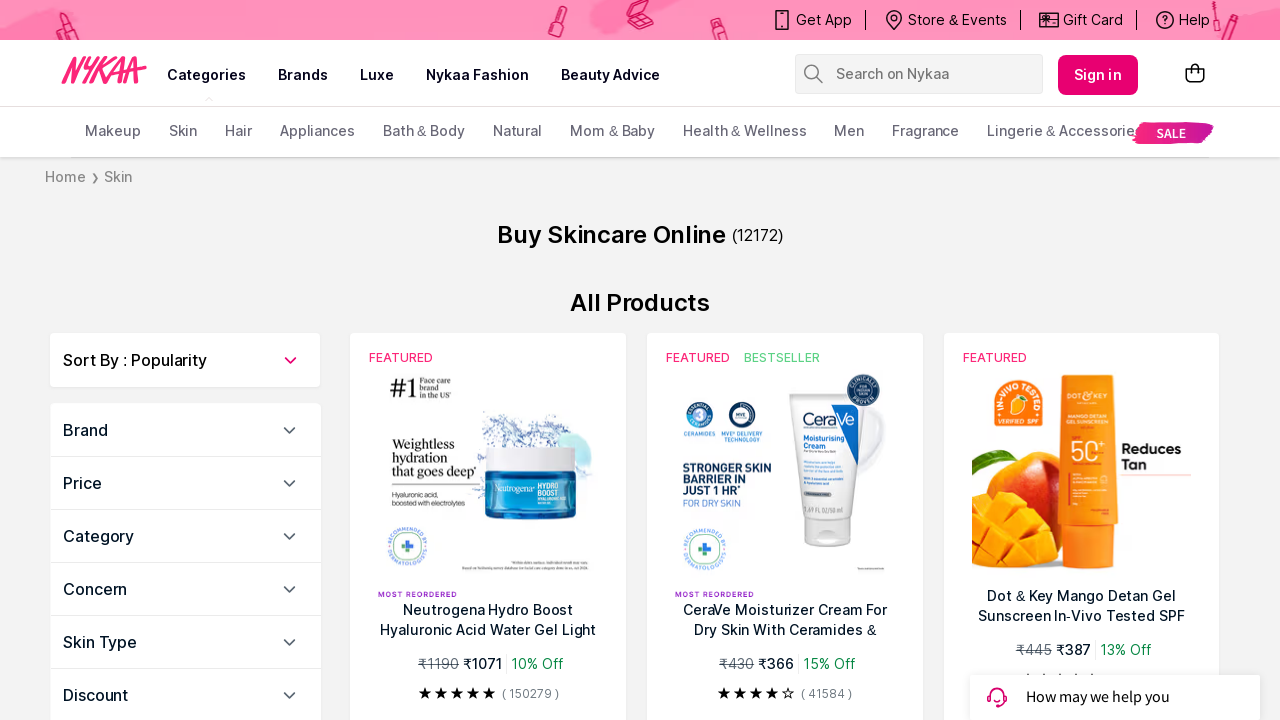

Product page #2 loaded completely
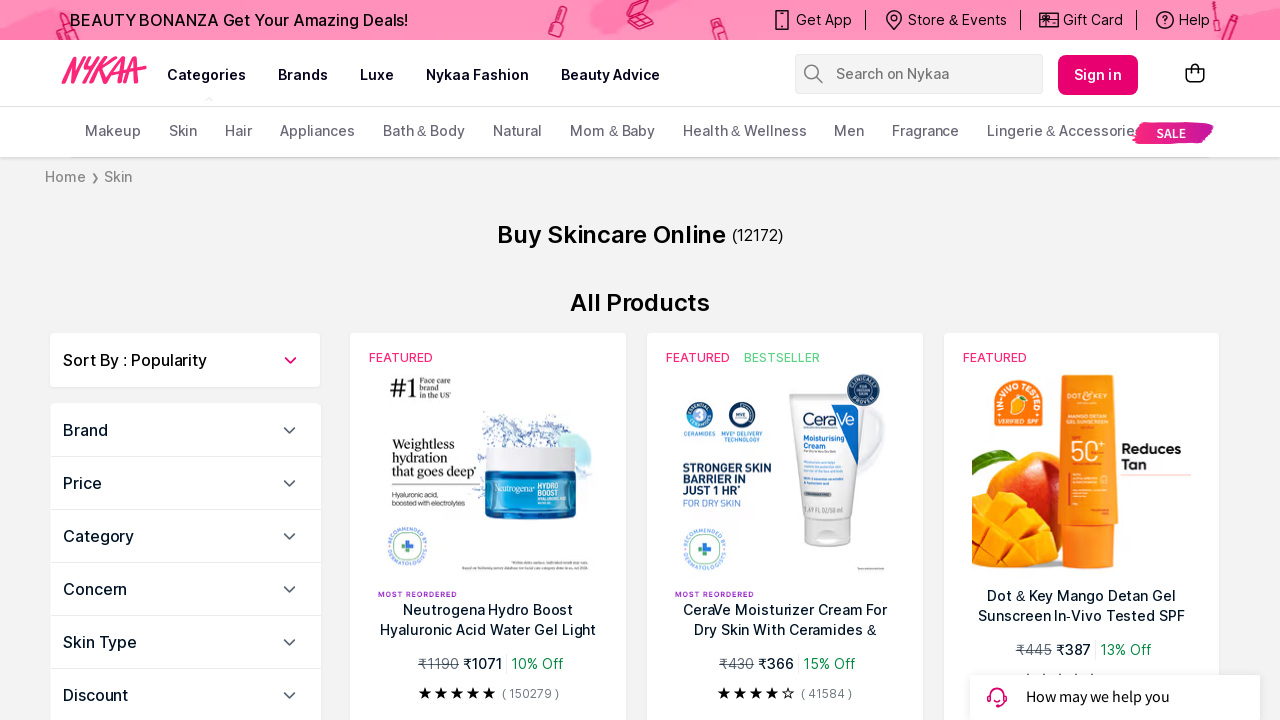

Verified product page #2 contains product heading element
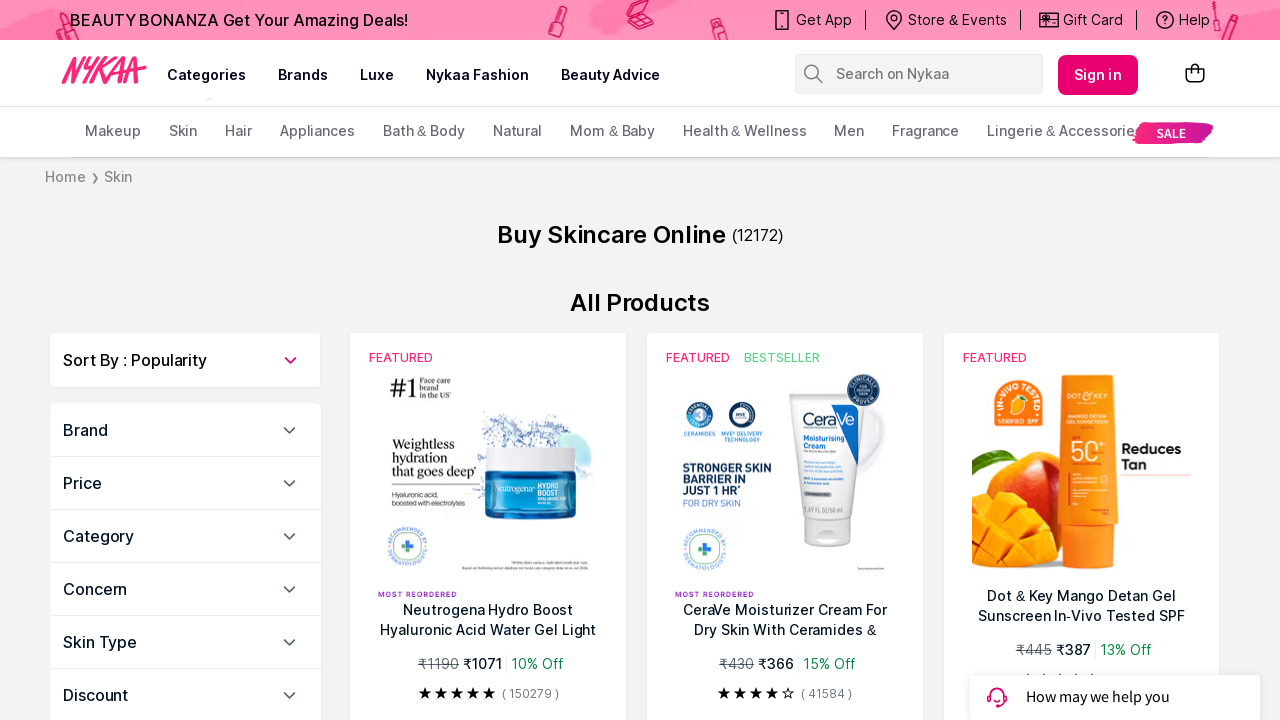

Closed product page #2 tab
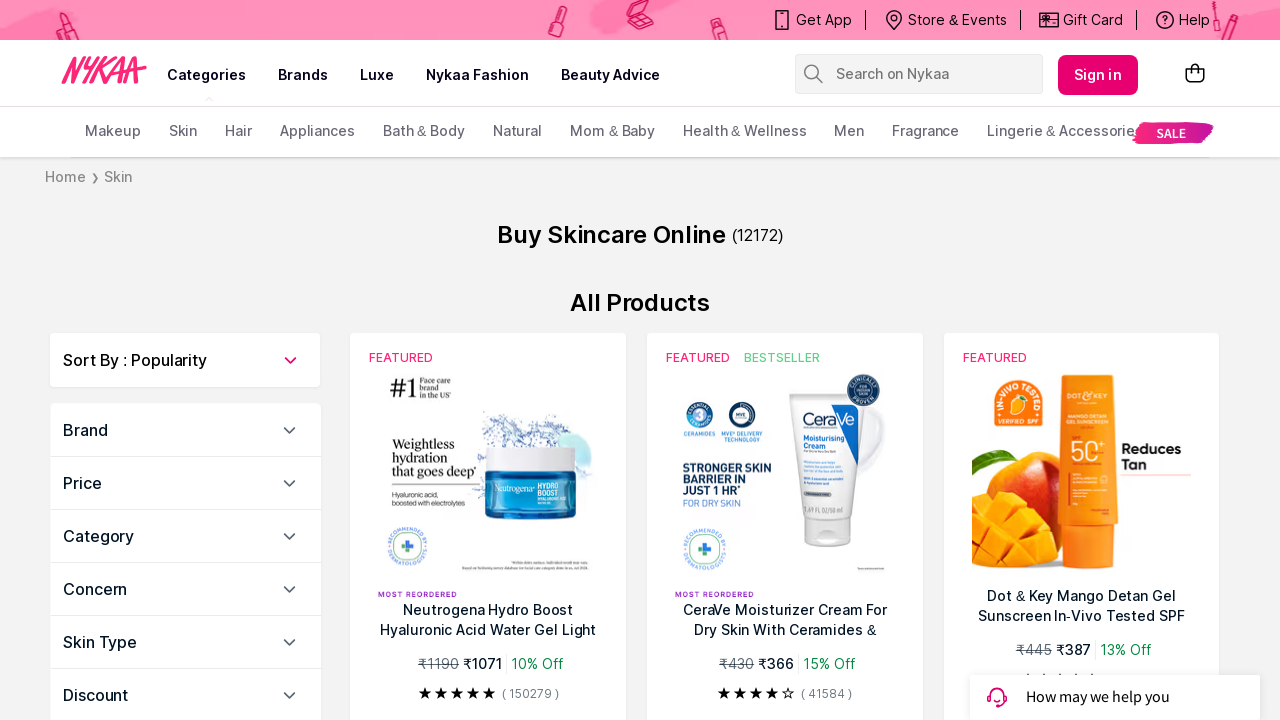

Clicked product link #3, which opened in a new tab at (1082, 532) on .css-qlopj4 >> nth=2
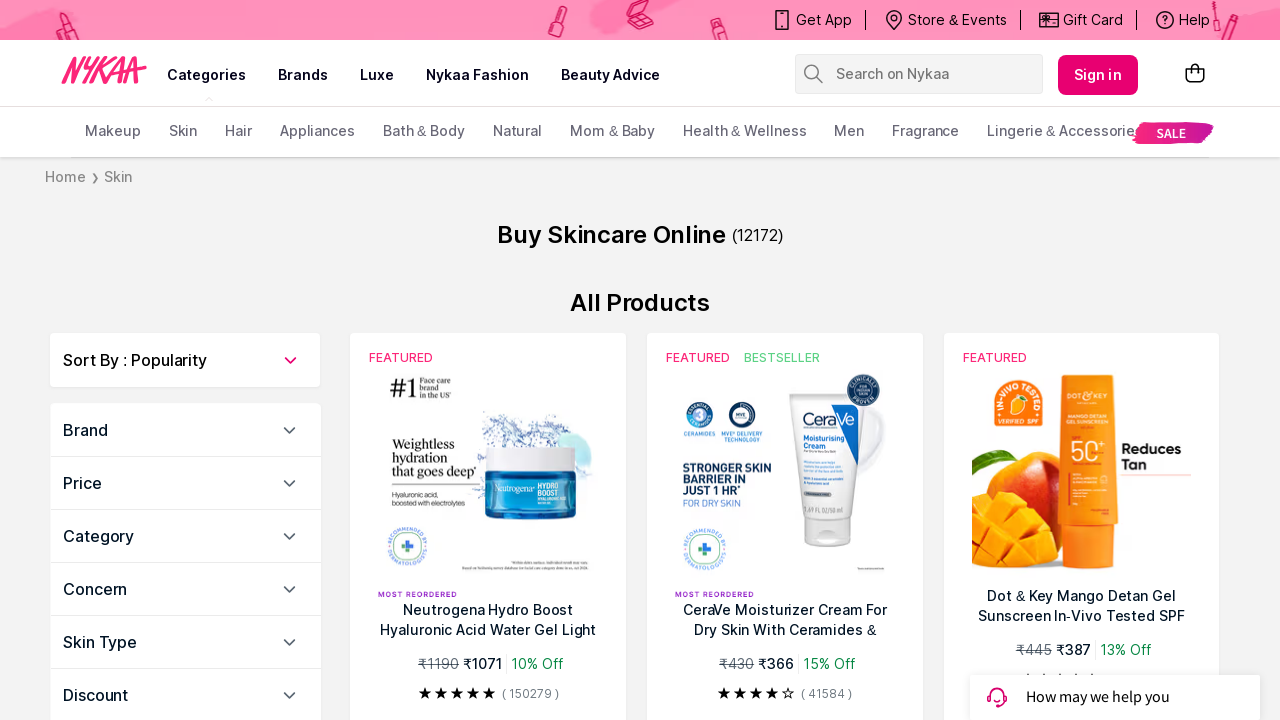

Product page #3 loaded completely
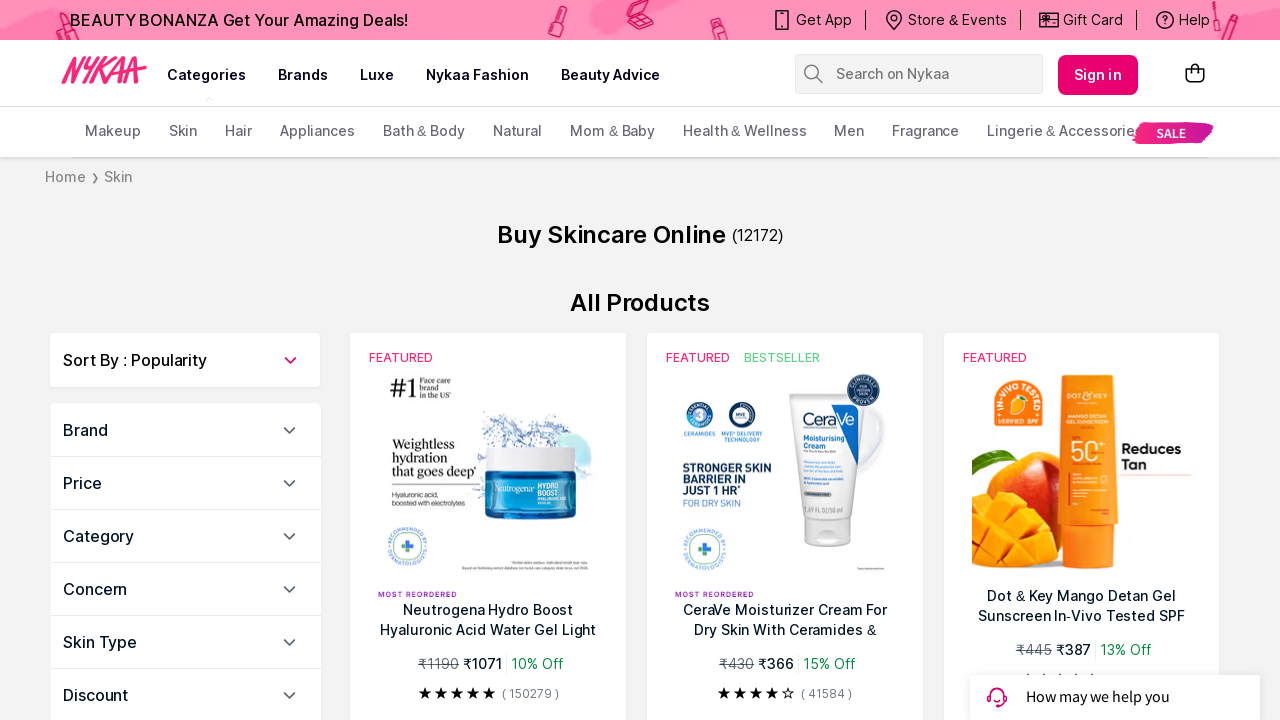

Verified product page #3 contains product heading element
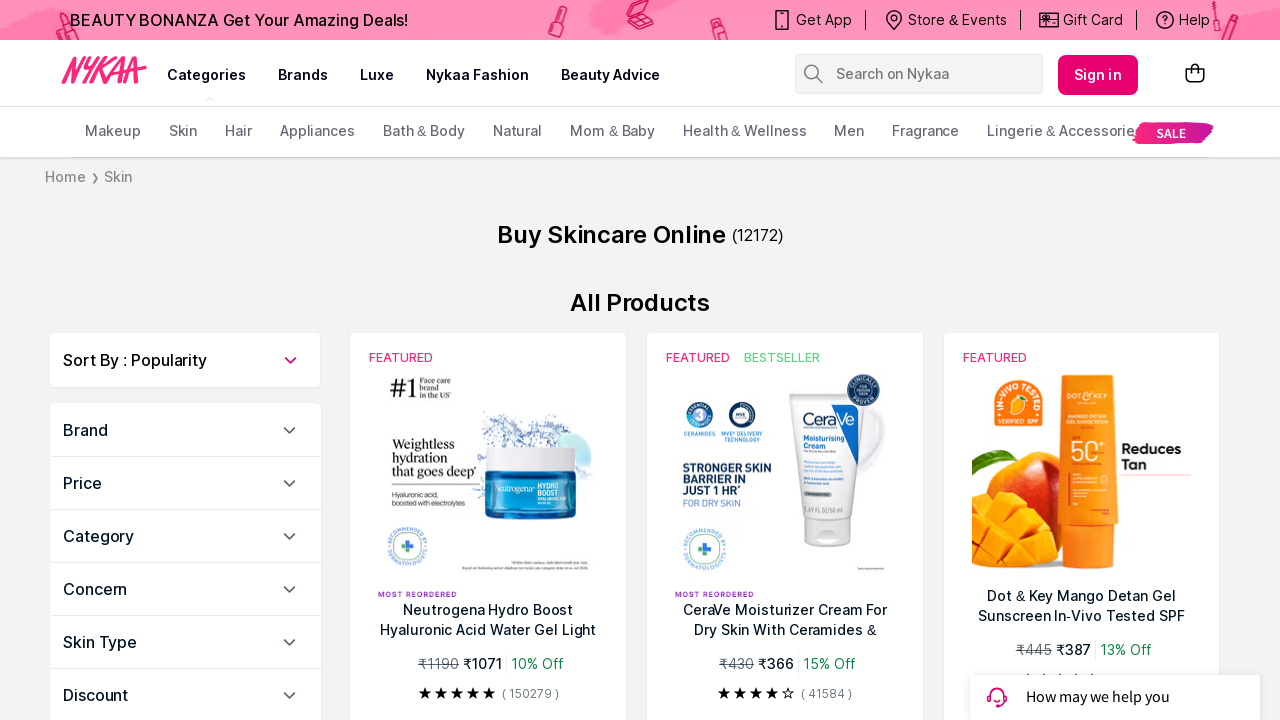

Closed product page #3 tab
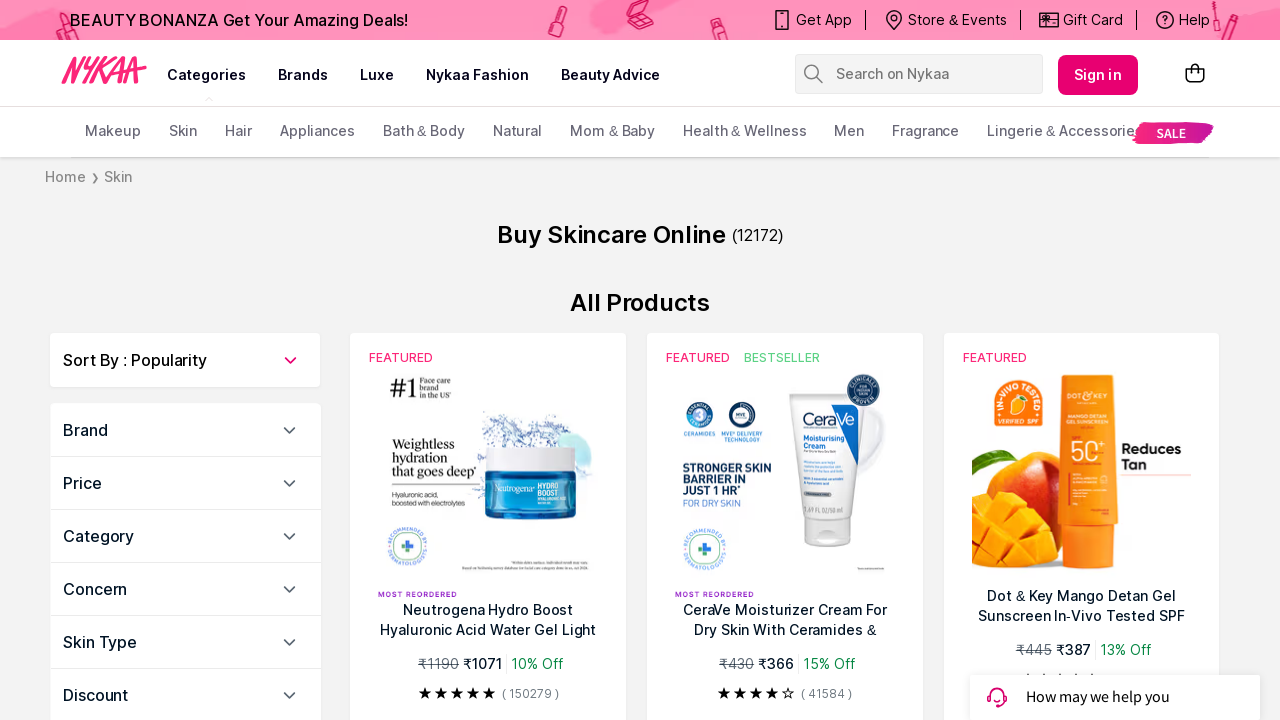

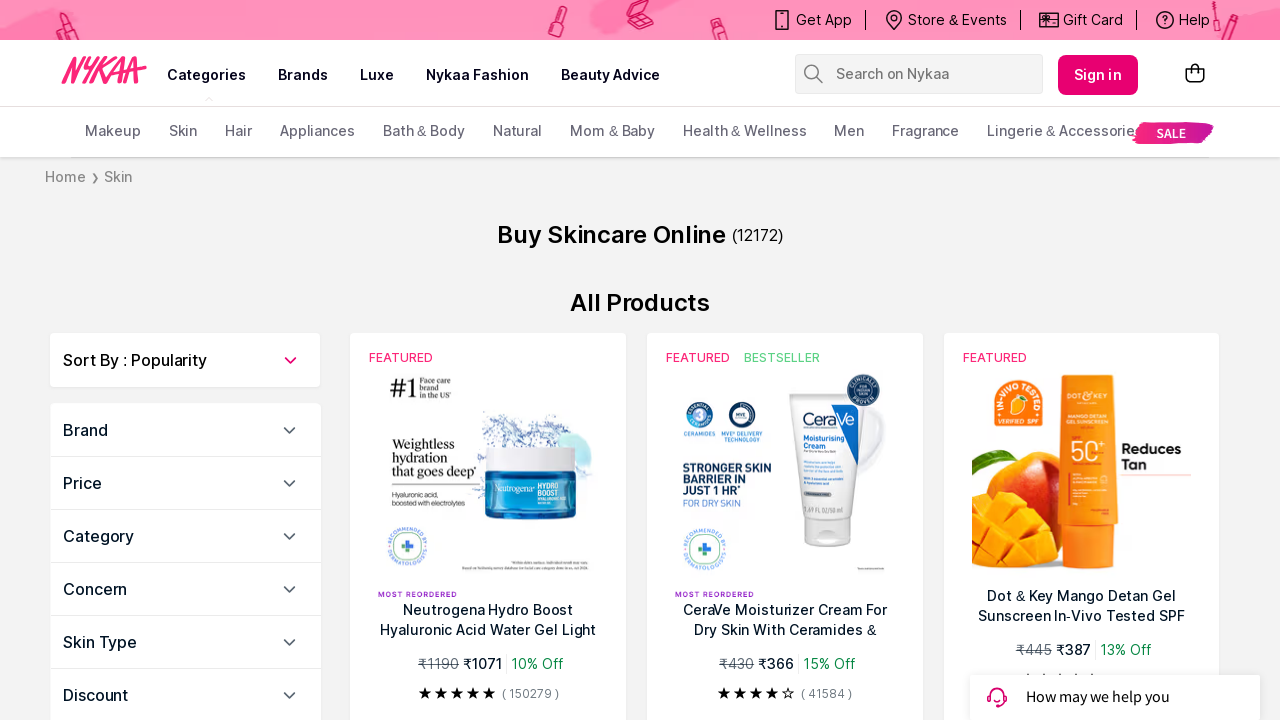